Tests handling of multiple browser tabs by clicking a link that opens a new page and extracting text content from the new tab

Starting URL: https://rahulshettyacademy.com/loginpagePractise/

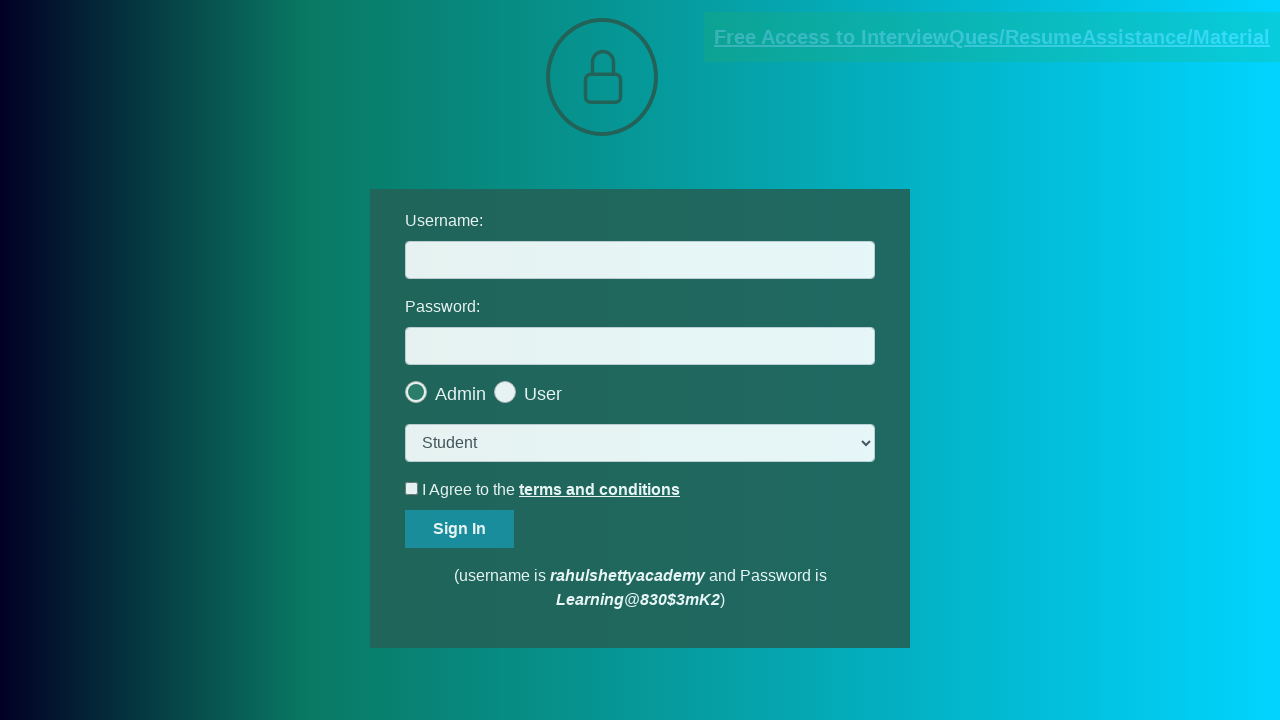

Clicked documents-request link to open new tab at (992, 37) on [href*='documents-request']
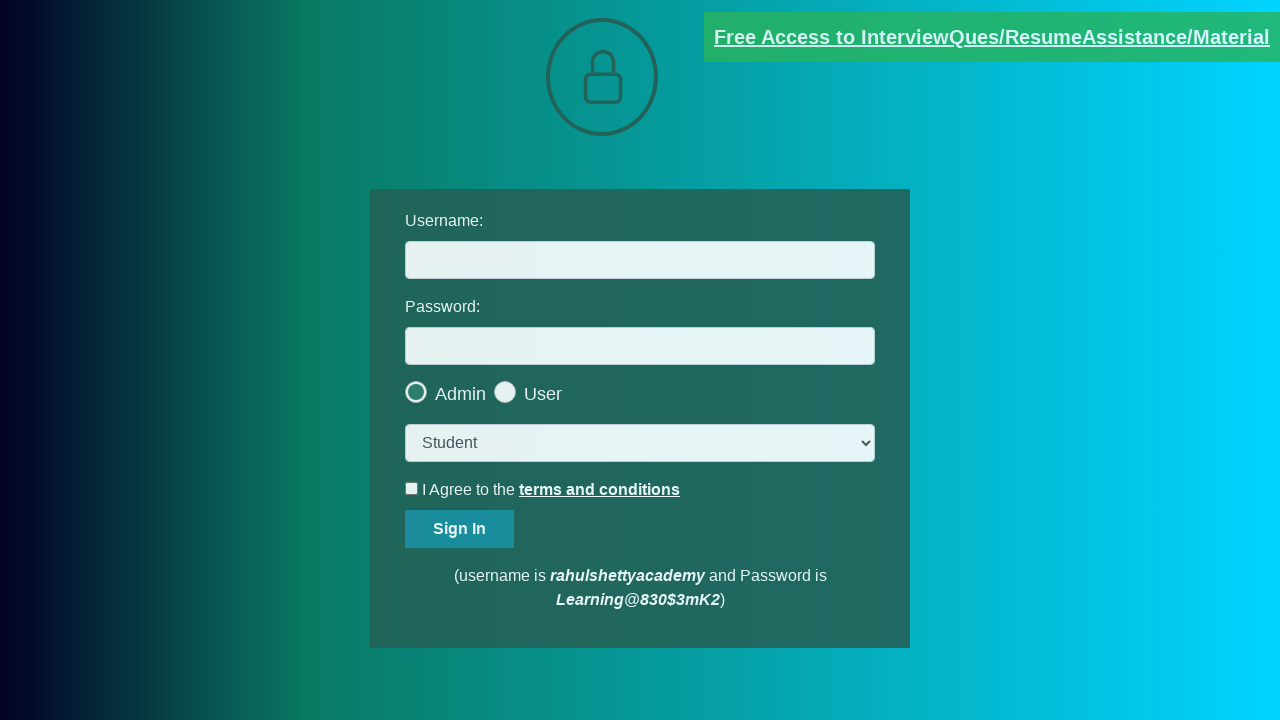

Captured new page/tab from context
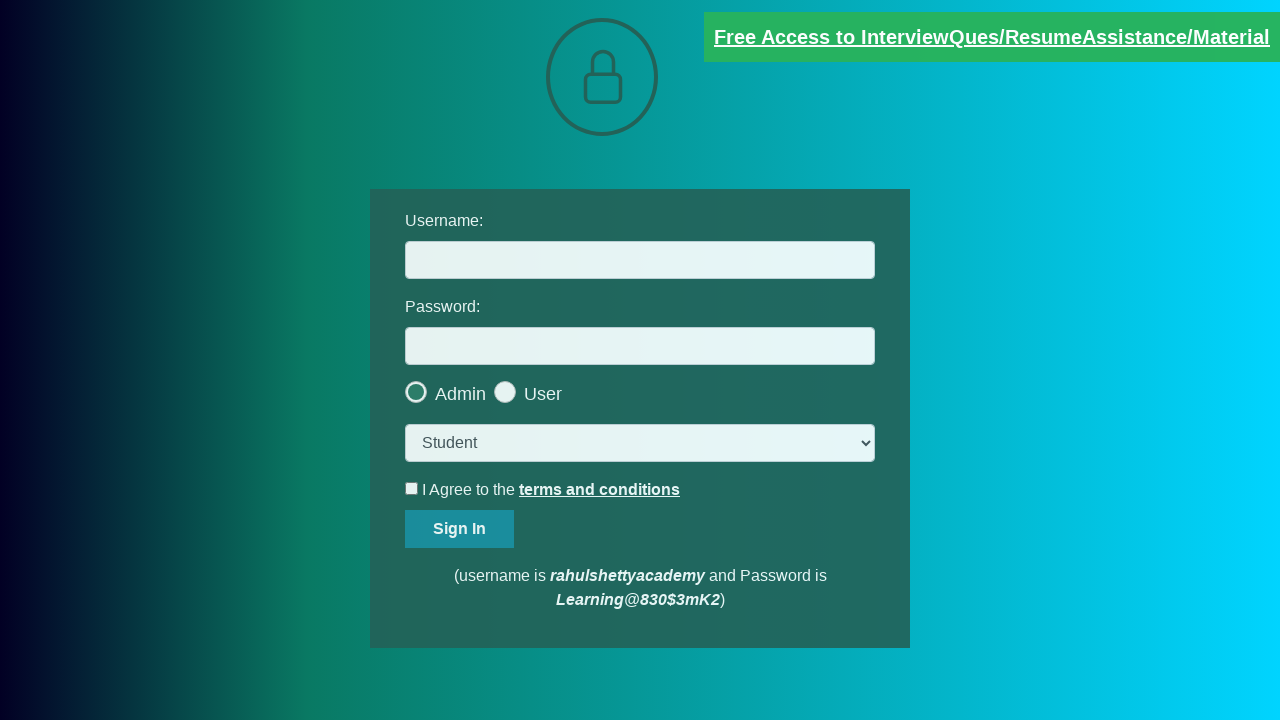

New page loaded successfully
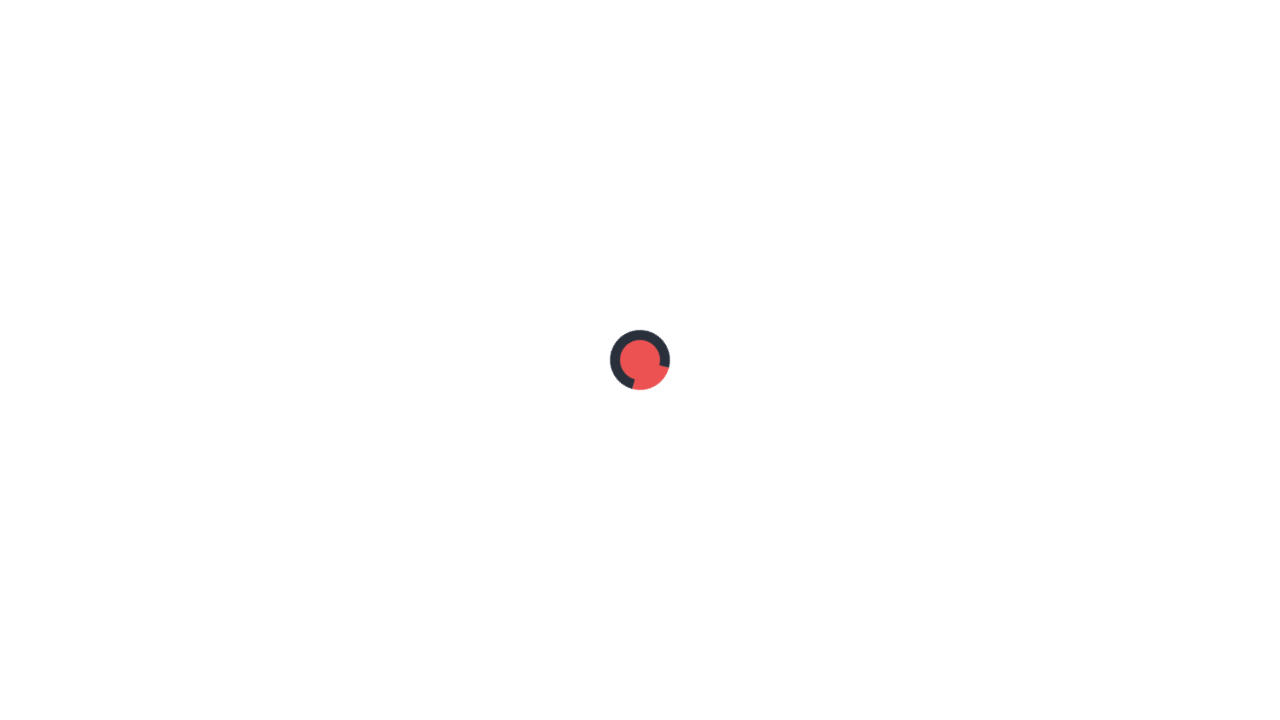

Red element appeared on new page
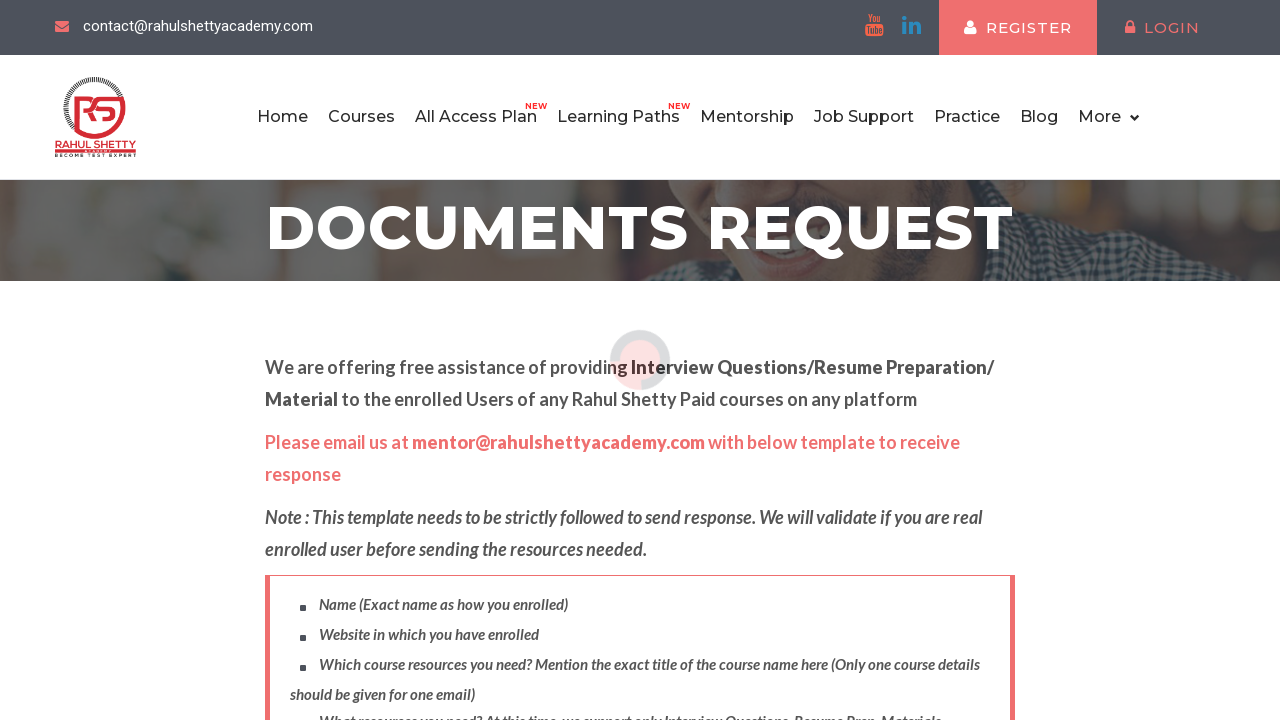

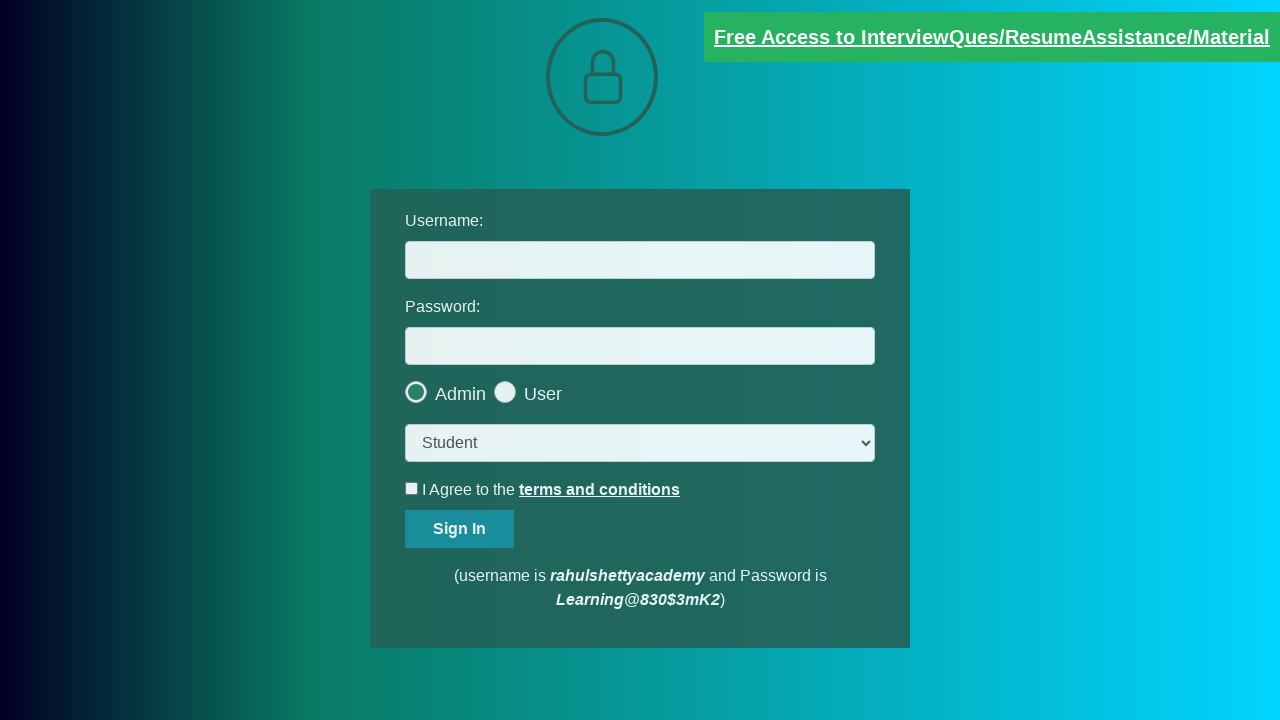